Tests double-click and right-click functionality on buttons using mouse actions

Starting URL: https://demoqa.com/buttons/

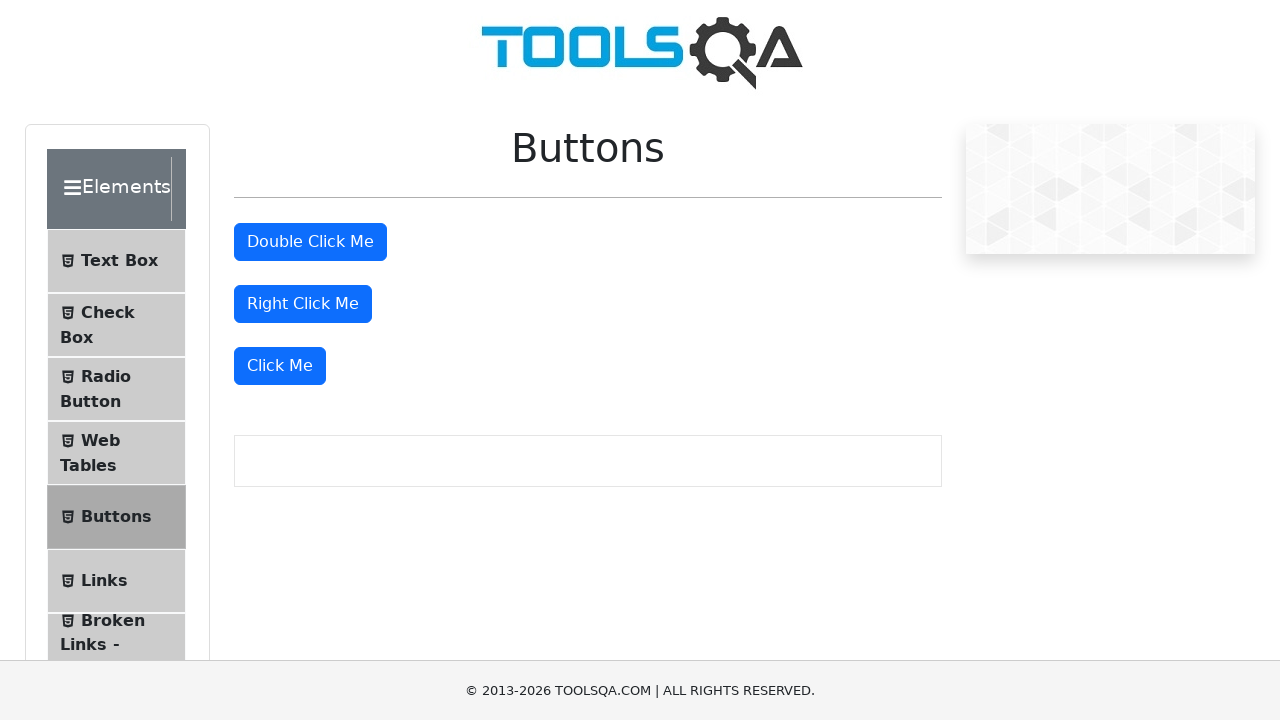

Located double-click button element
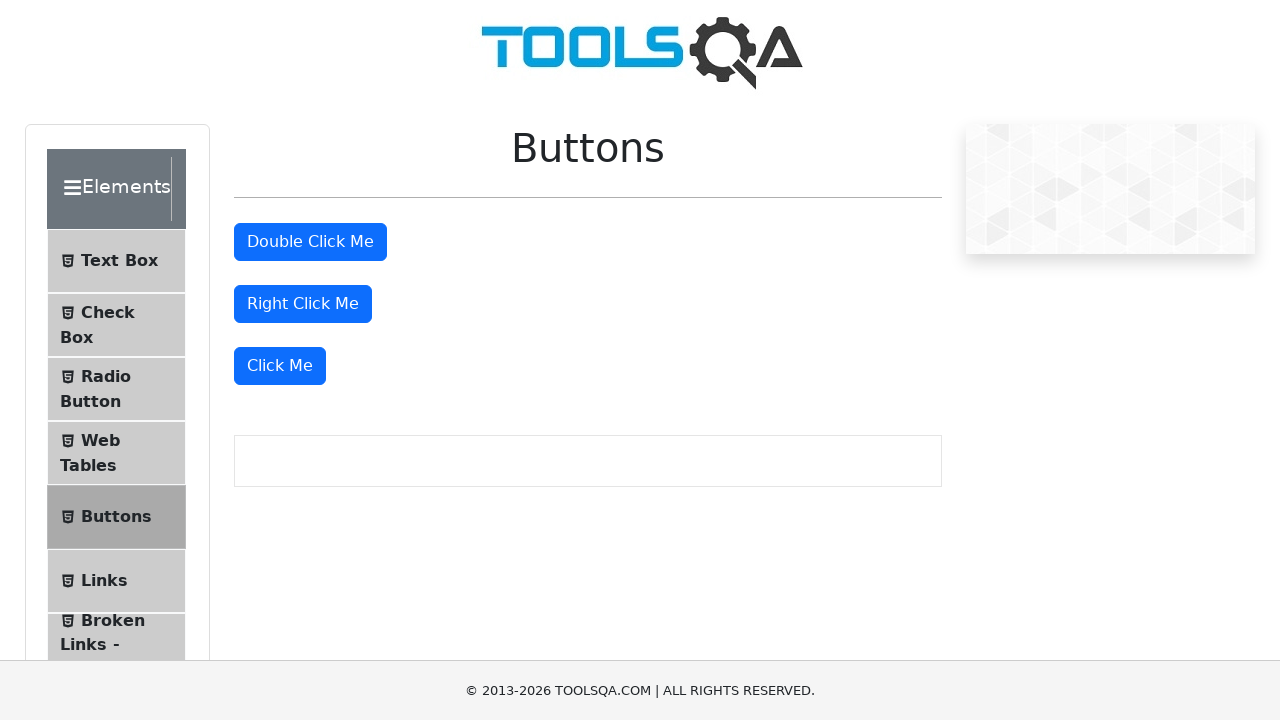

Double-clicked the double-click button at (310, 242) on #doubleClickBtn
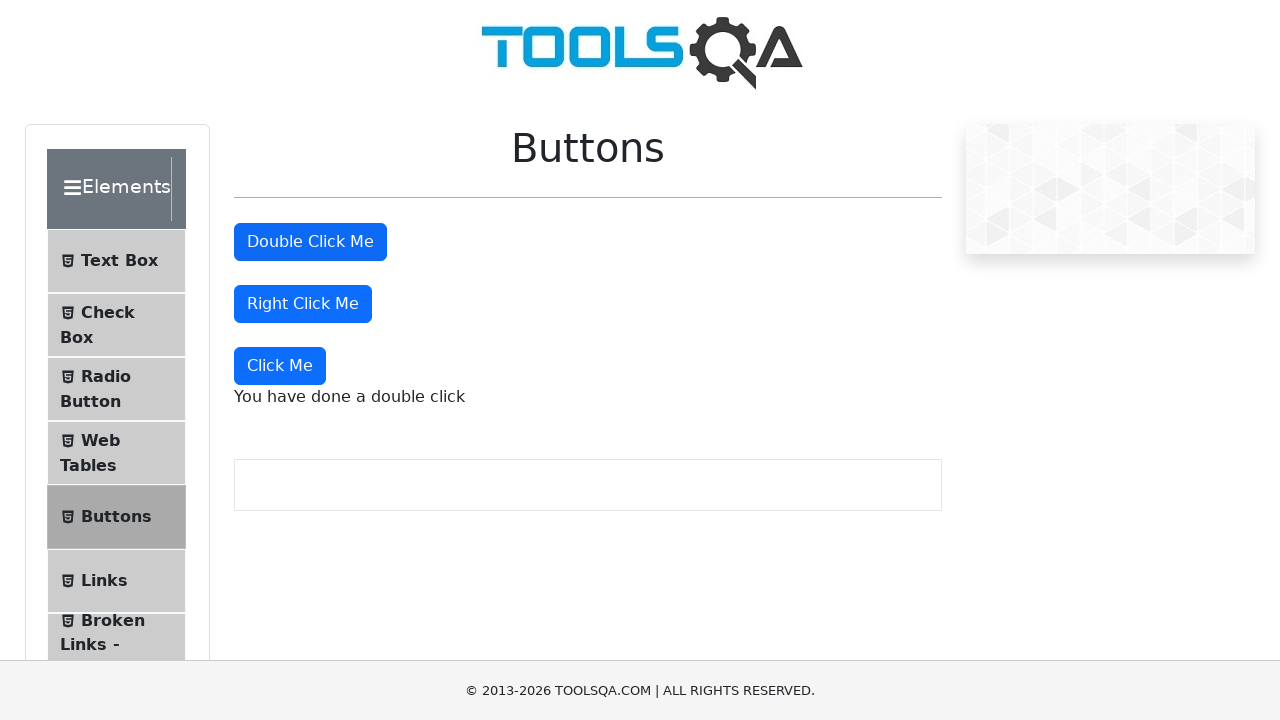

Located right-click button element
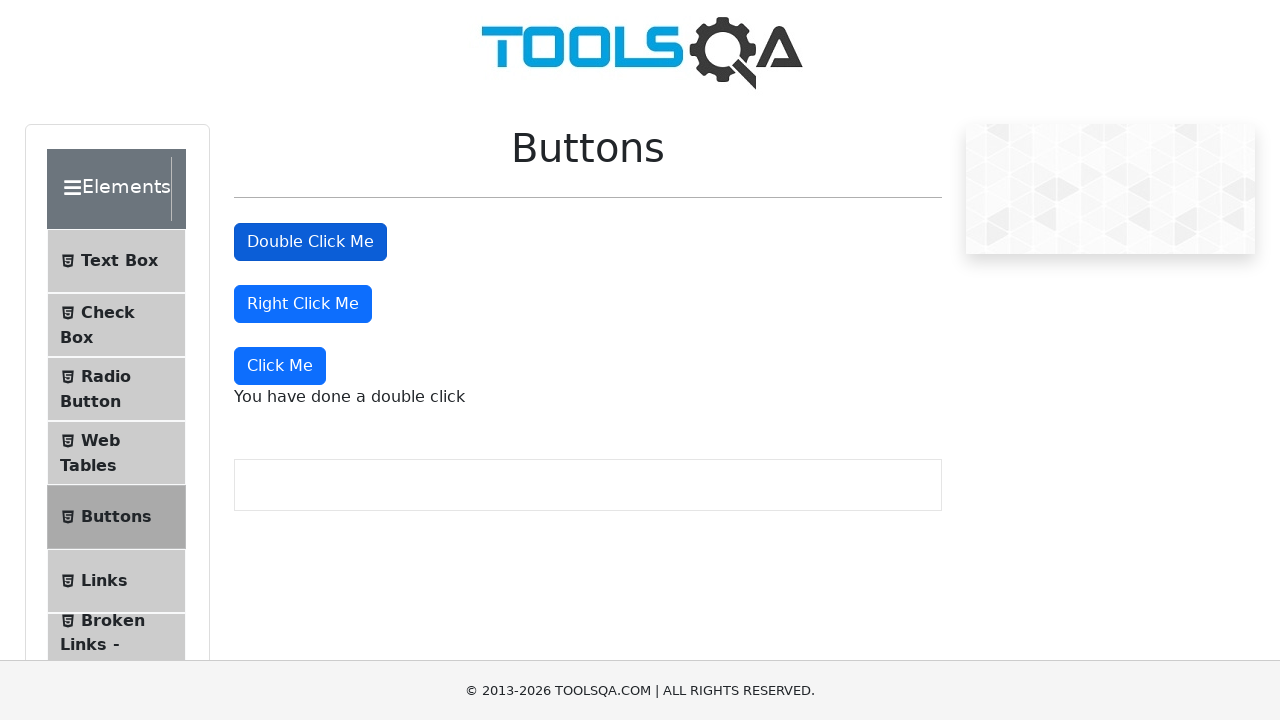

Right-clicked the right-click button at (303, 304) on #rightClickBtn
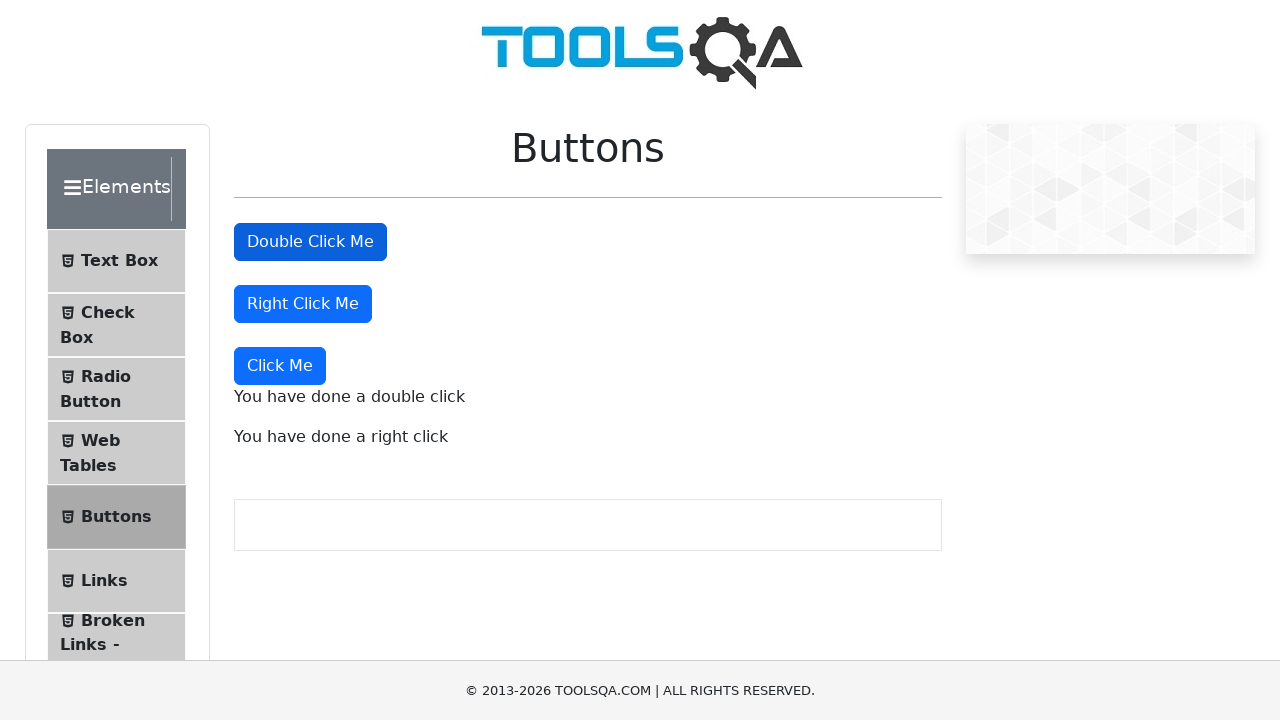

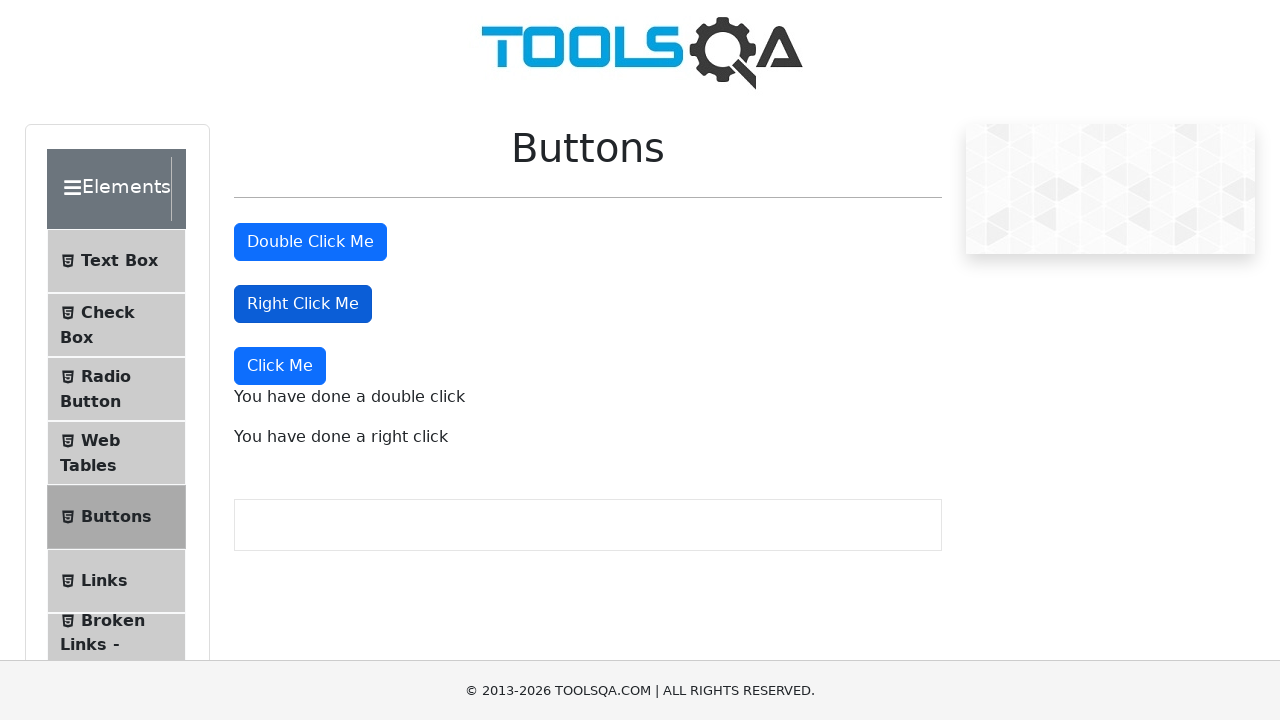